Tests the contact form functionality by filling in name, email, subject, and message fields, then clicking the send button and handling the resulting alert about reCAPTCHA validation.

Starting URL: https://shopdemo.fatfreeshop.com/?

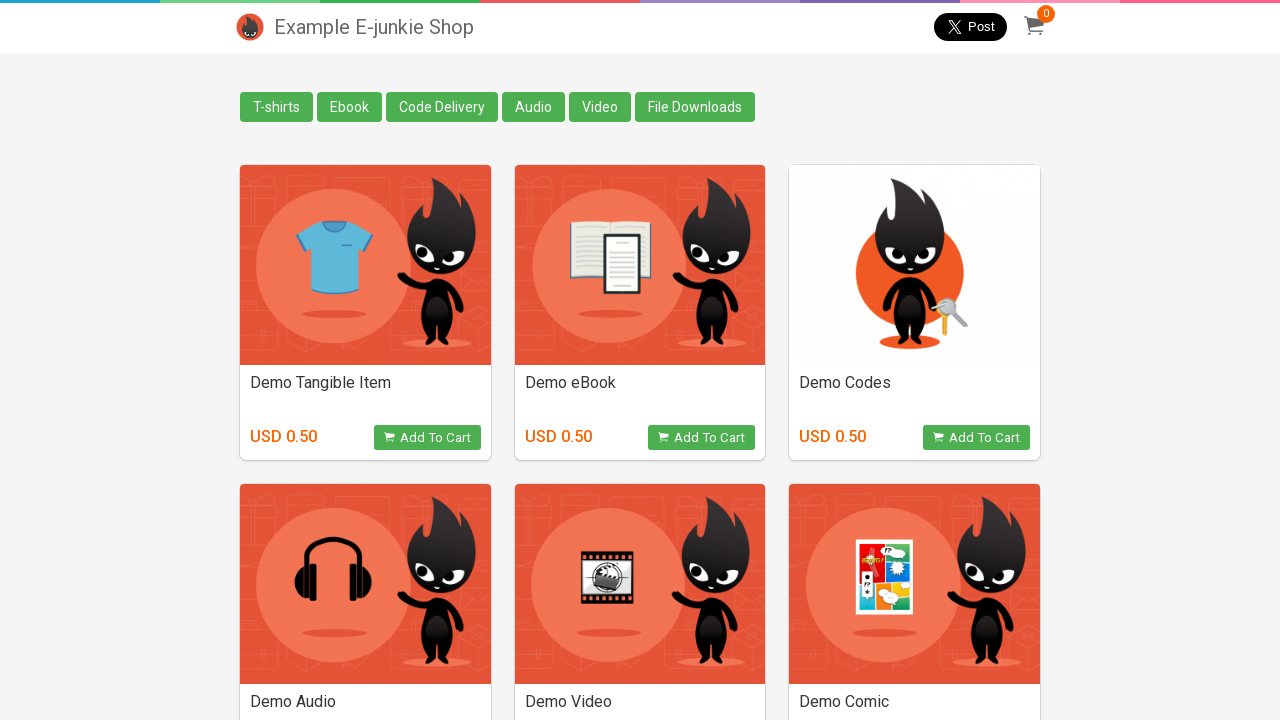

Clicked on Contact Us link at (250, 690) on xpath=((//div[@class='container'])[3]//following::div[2])[1]//following-sibling:
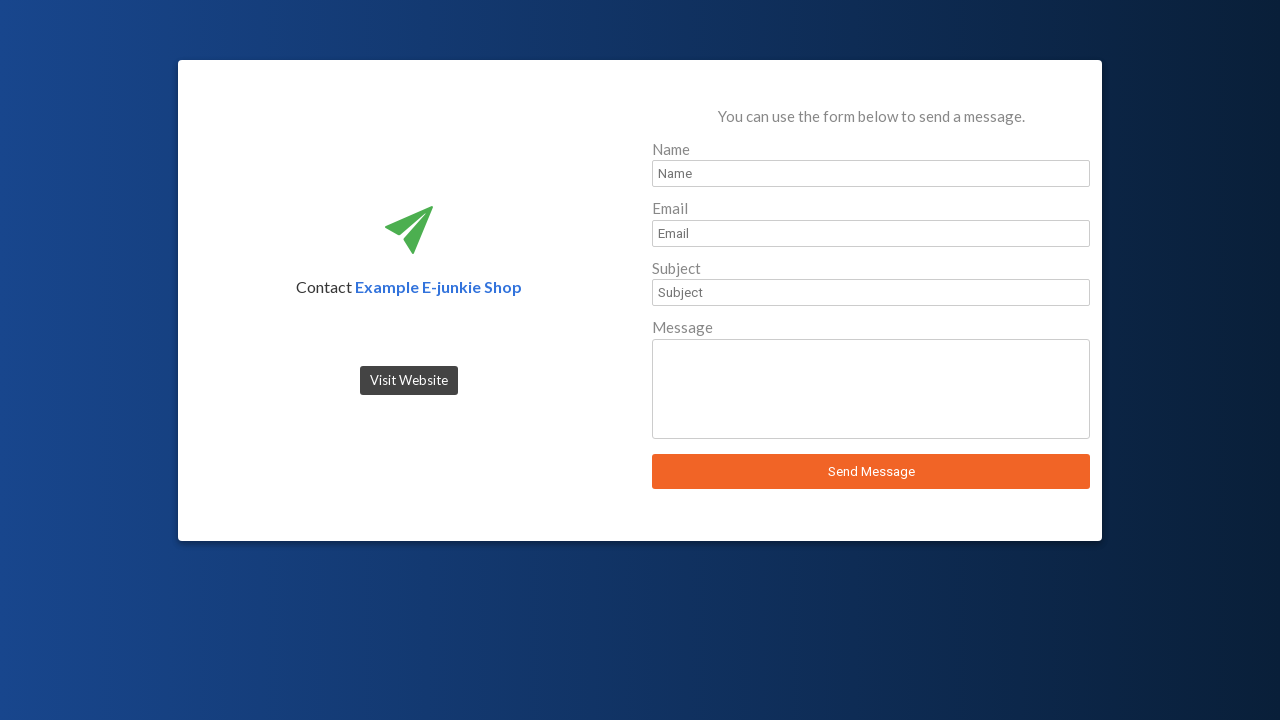

Filled in name field with 'Arif' on #sender_name
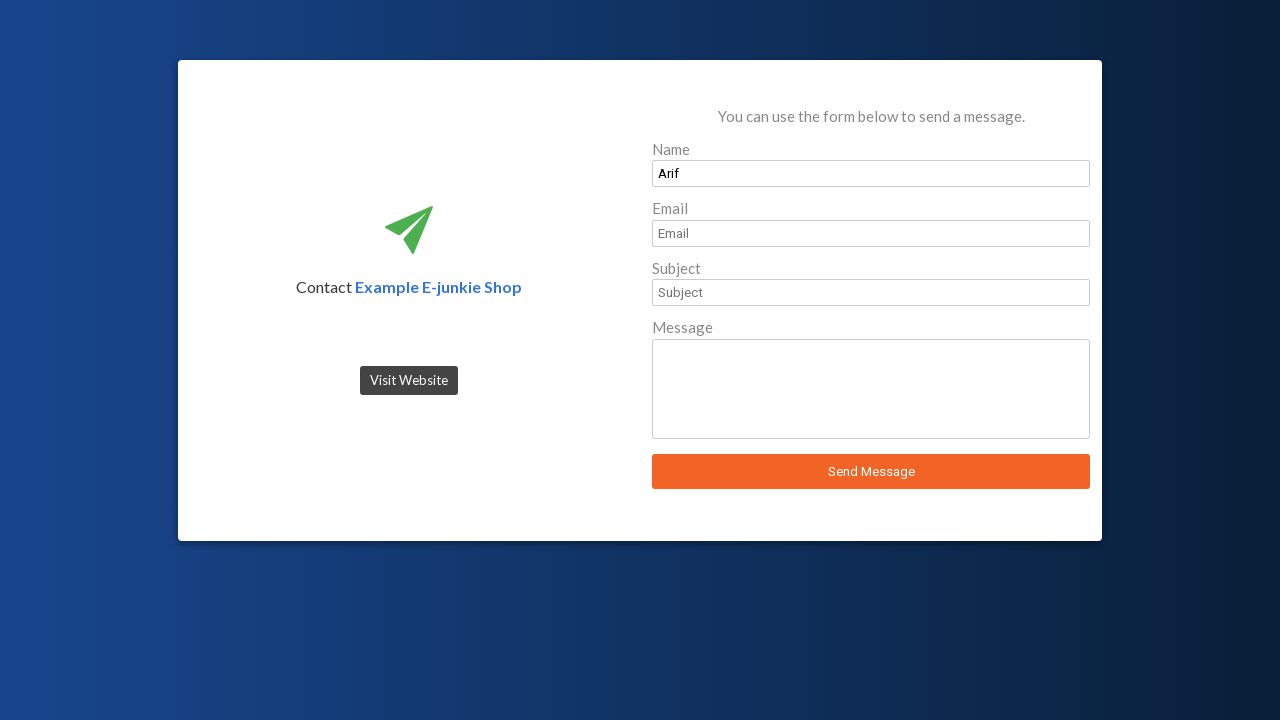

Filled in email field with 'test@test.com' on #sender_email
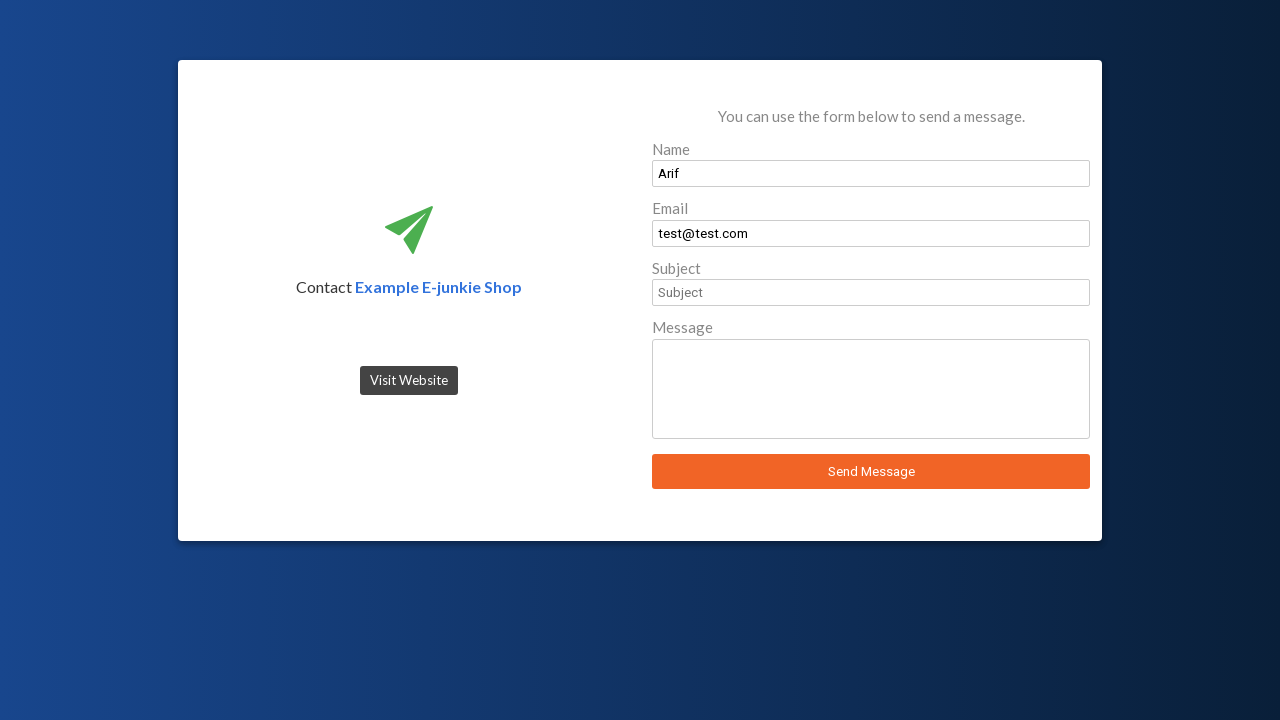

Filled in subject field with 'problem' on #sender_subject
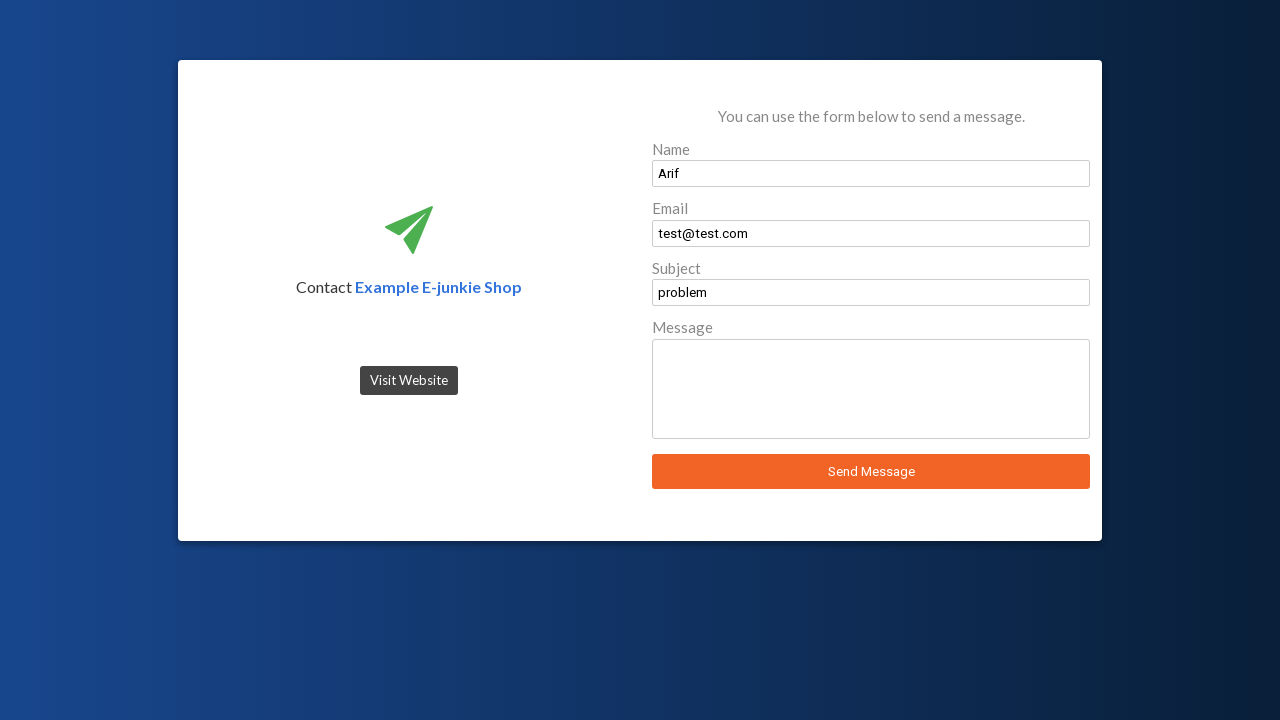

Filled in message field with 'E-book didn't open.' on #sender_message
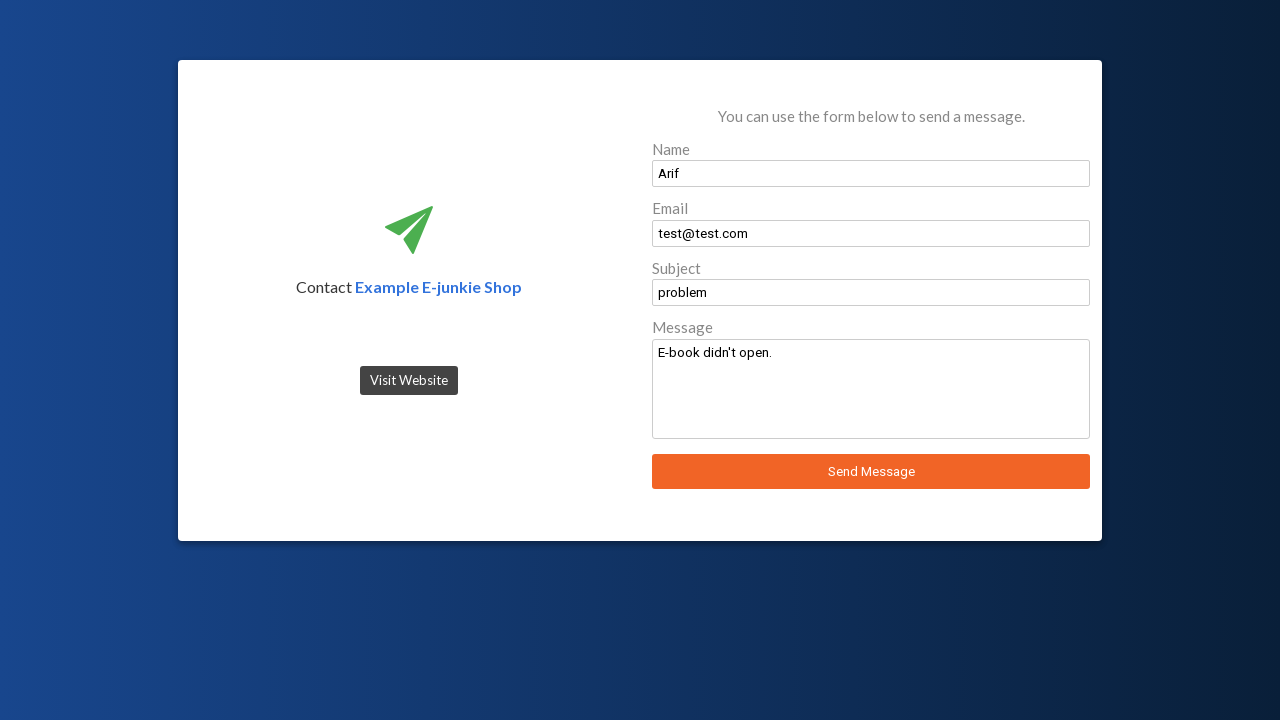

Clicked the send message button at (871, 472) on #send_message_button
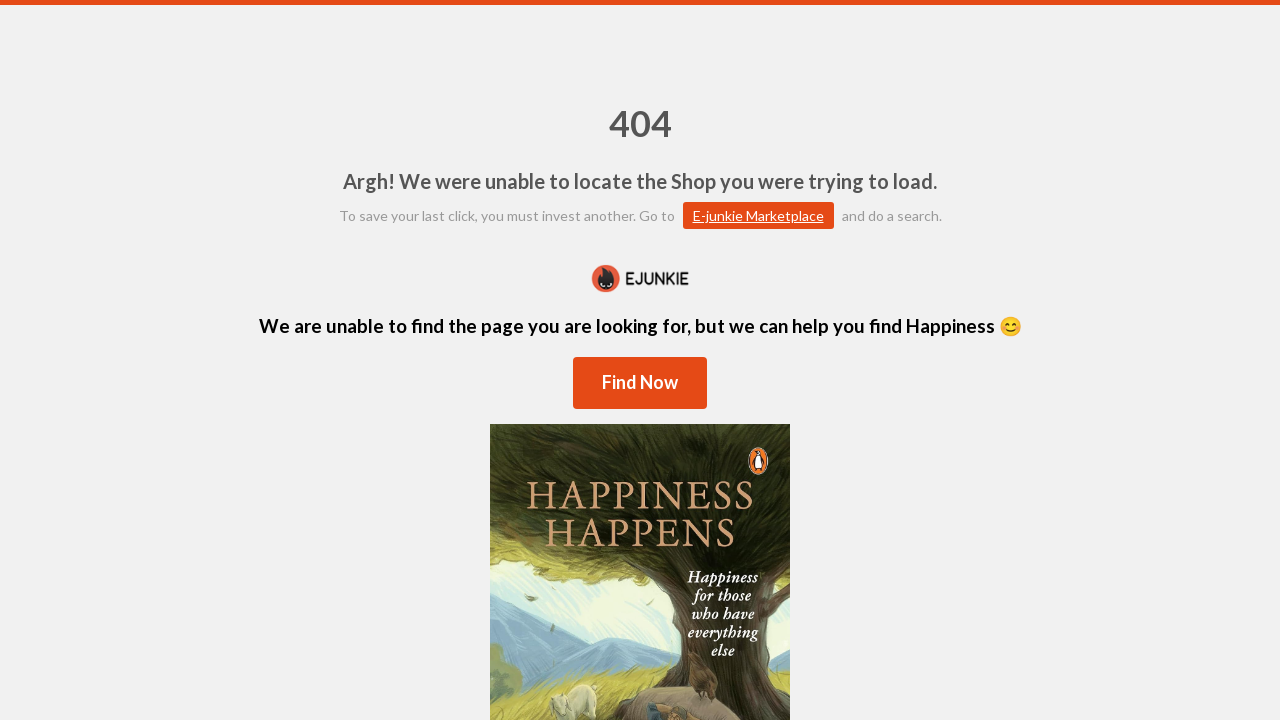

Set up dialog handler to accept reCAPTCHA alert
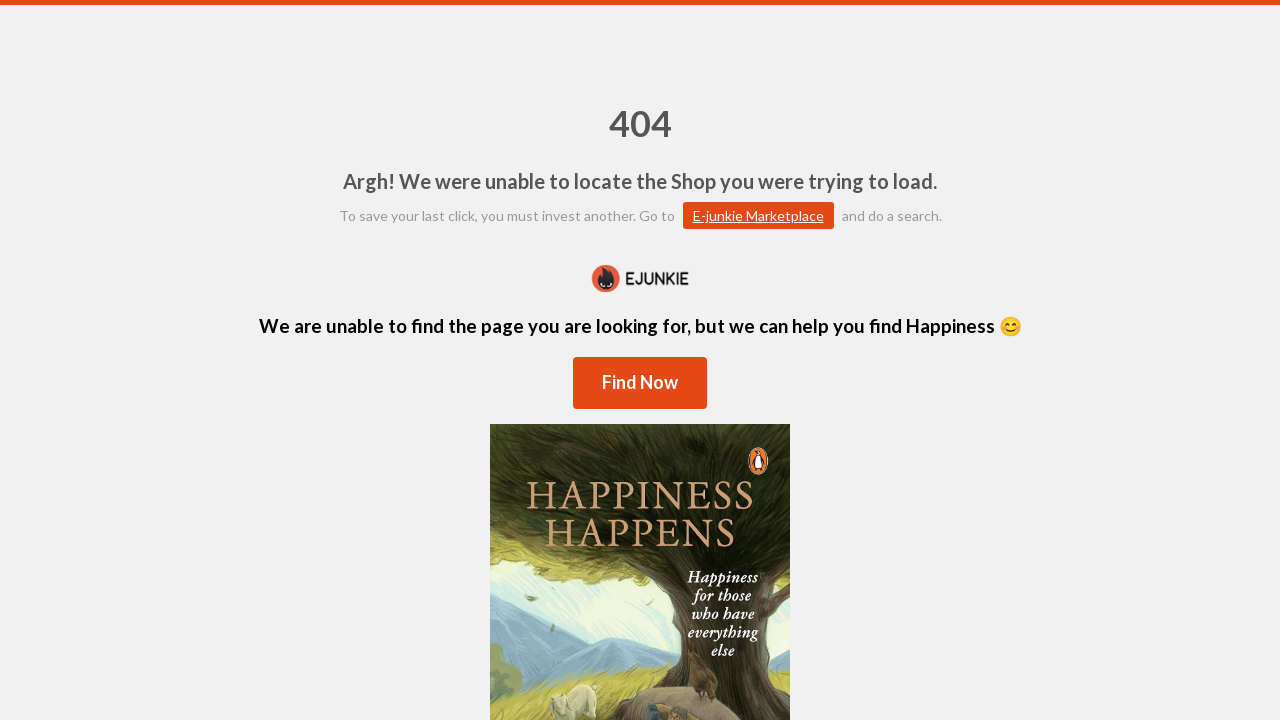

Waited for reCAPTCHA validation alert to appear
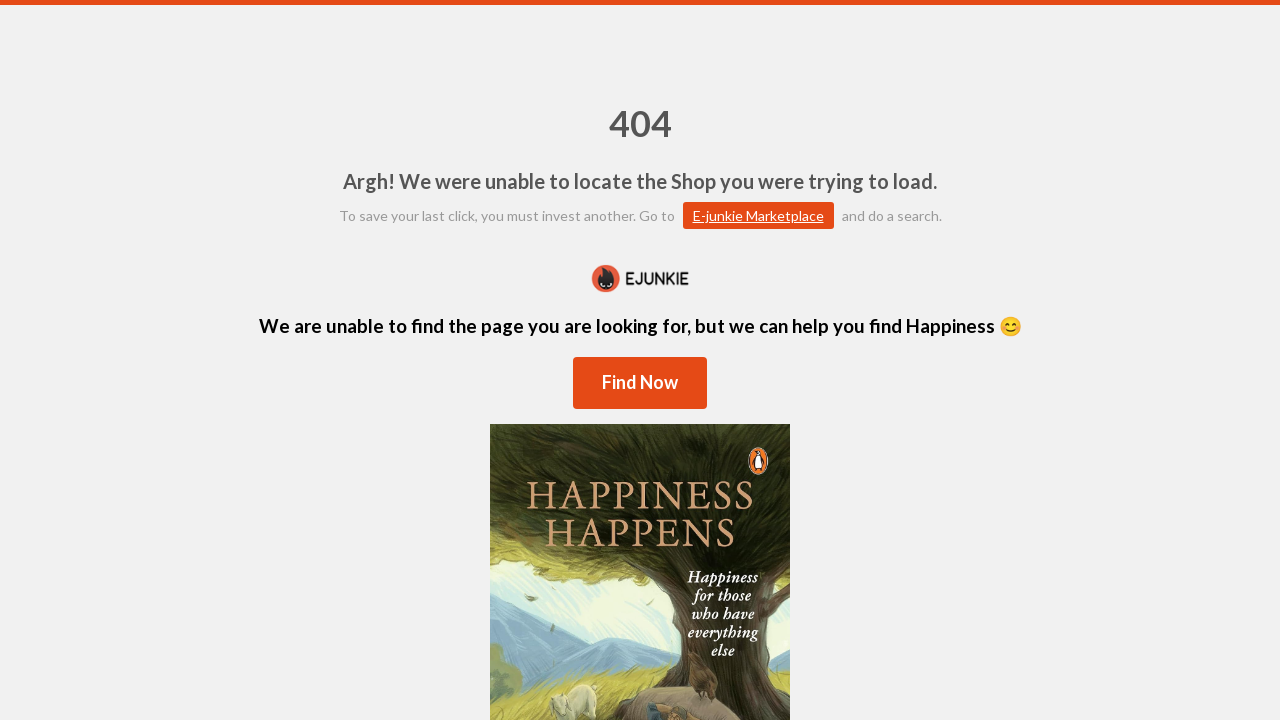

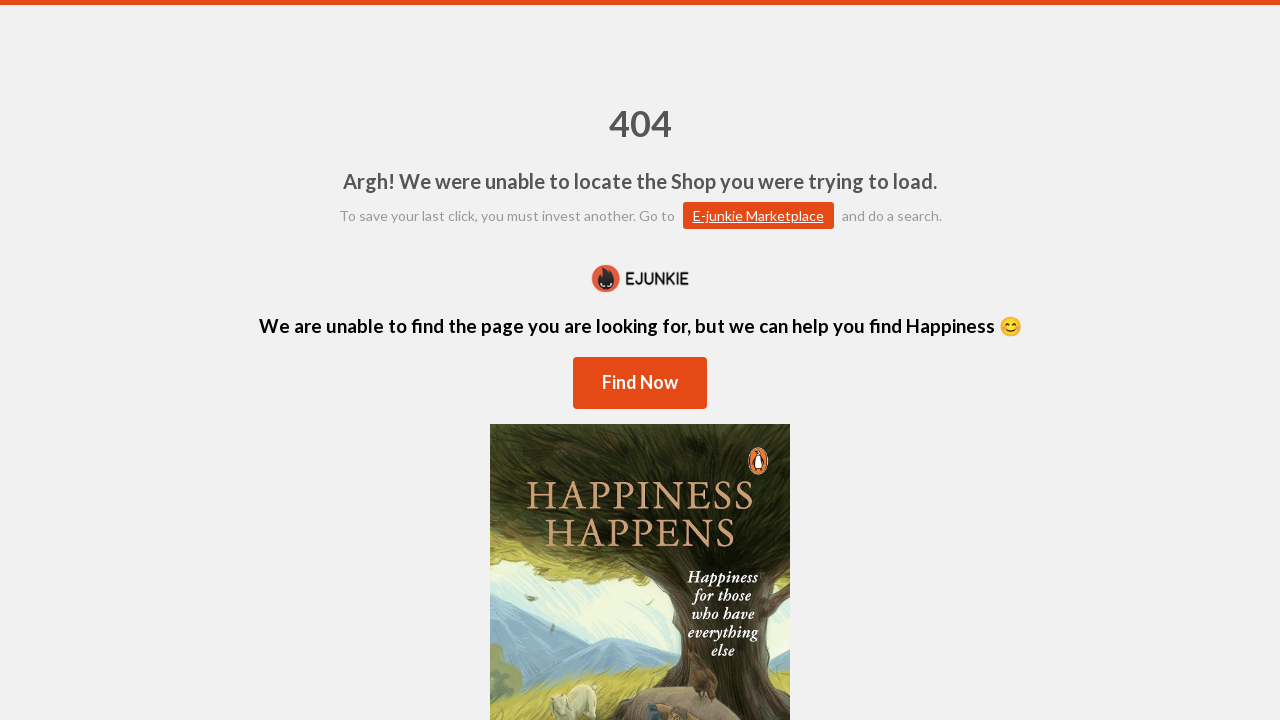